Tests radio button functionality by selecting the "Hockey" radio button and verifying it becomes checked on a practice website.

Starting URL: https://practice.cydeo.com/radio_buttons

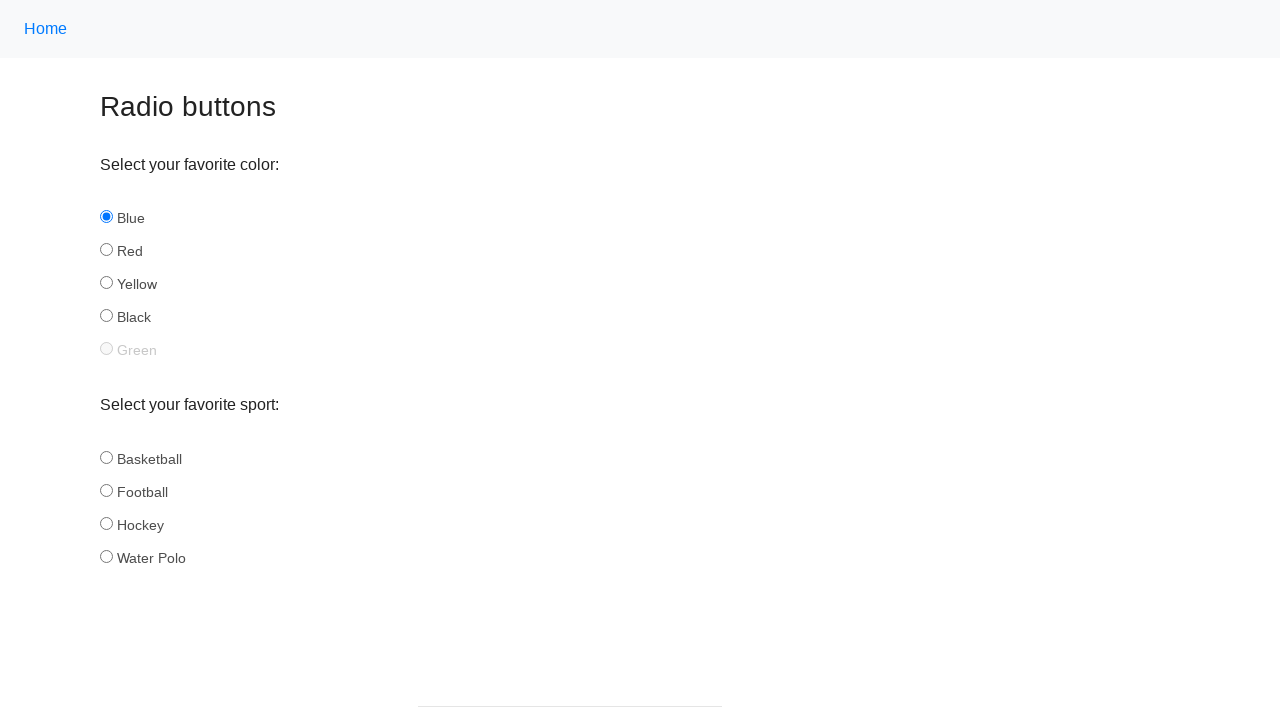

Located the Hockey radio button
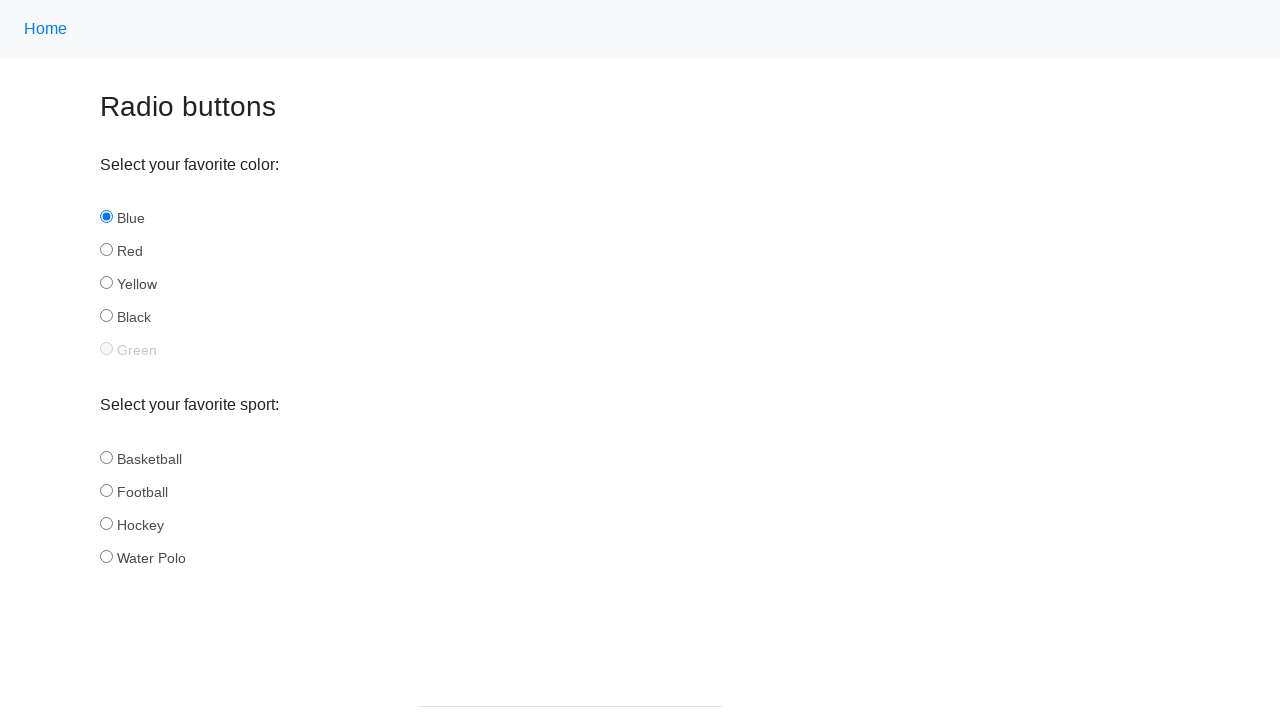

Verified Hockey radio button is initially unchecked
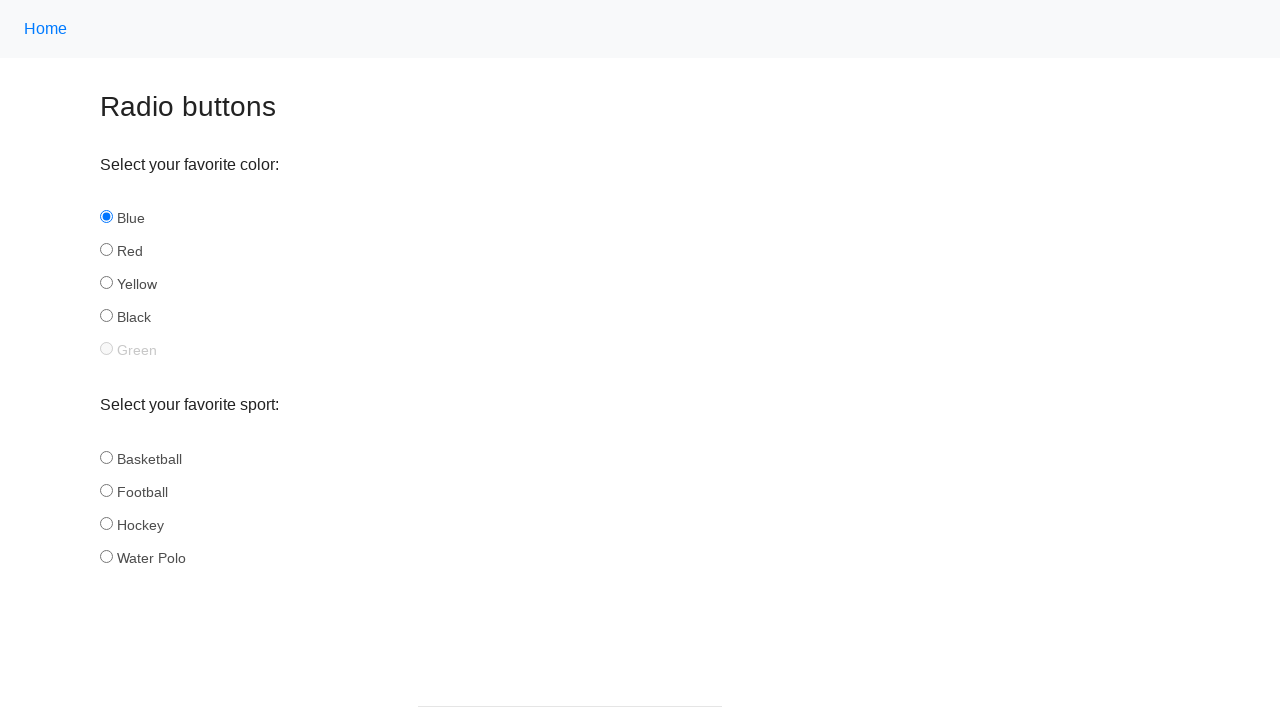

Clicked to select the Hockey radio button at (106, 523) on internal:role=radio[name="Hockey"i]
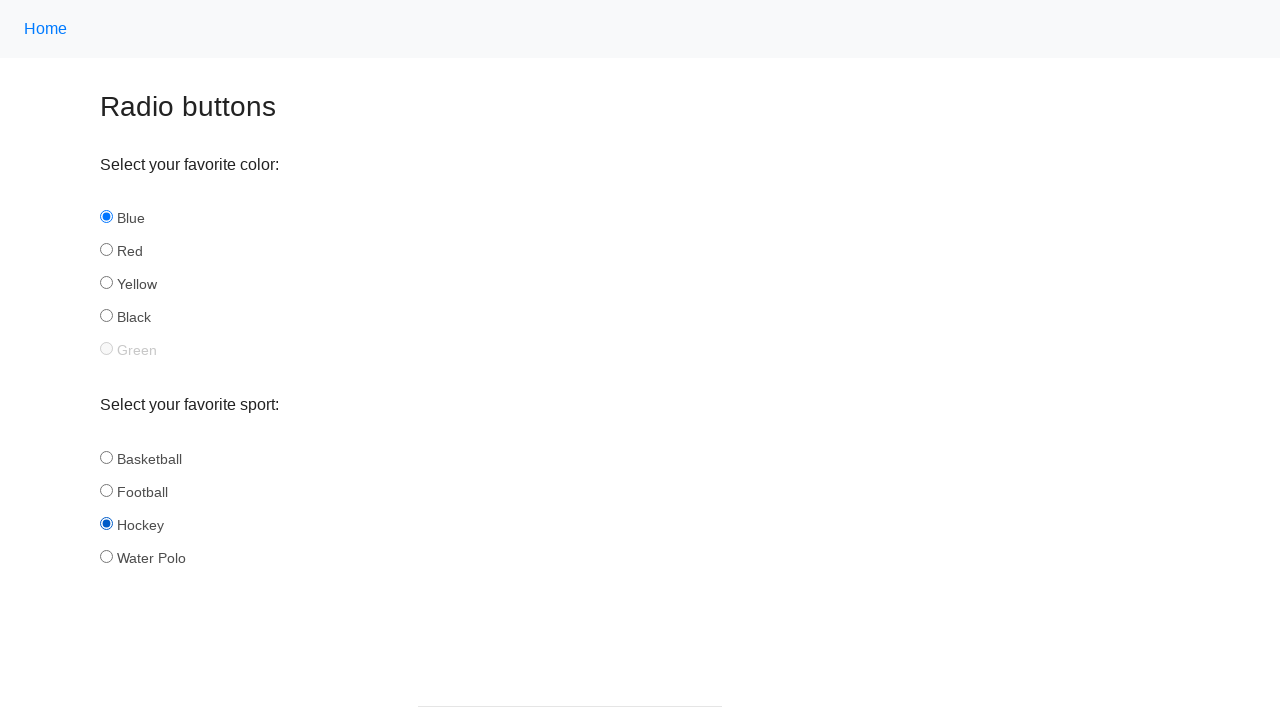

Verified Hockey radio button is now checked
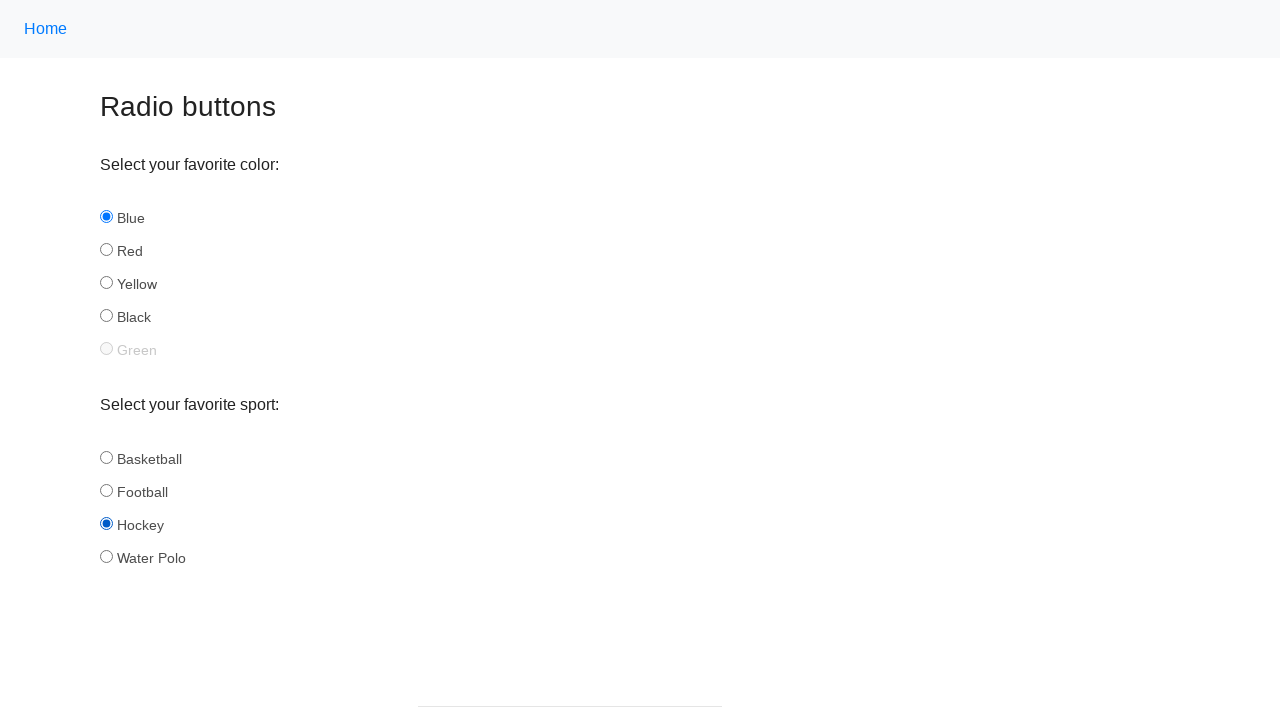

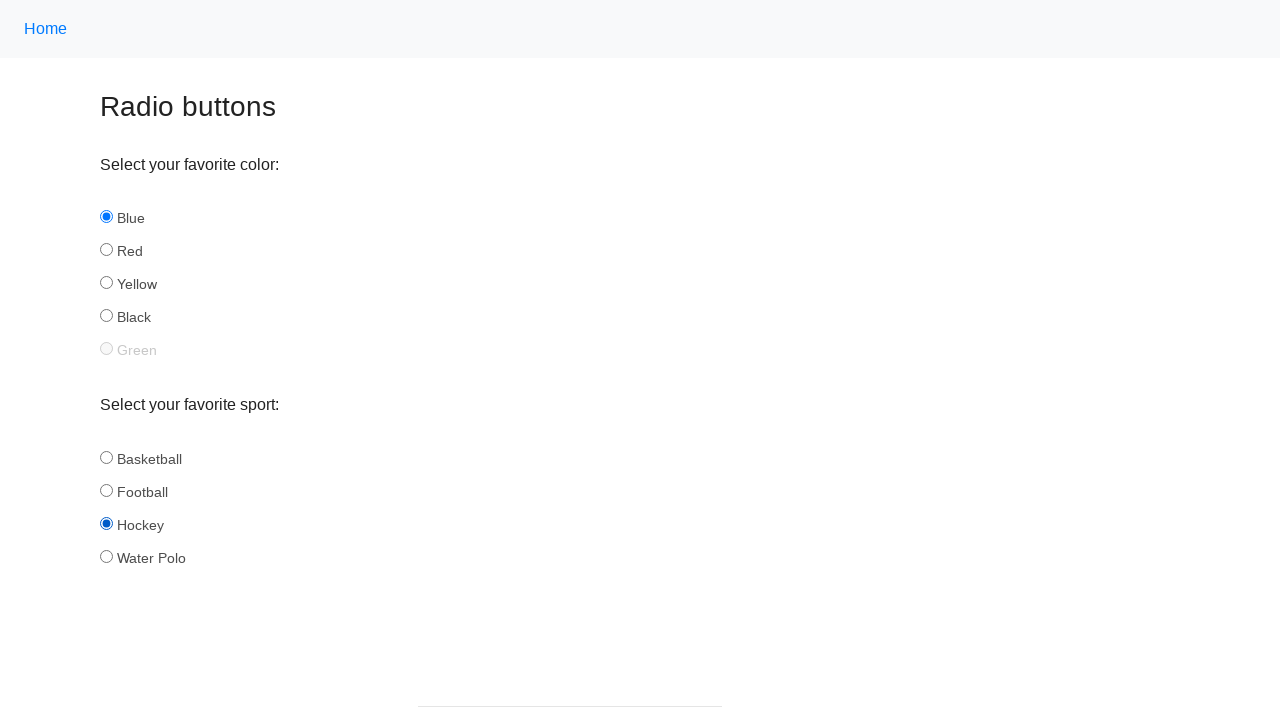